Tests keyboard actions including filling a text field, selecting all text with Ctrl+A, copying with Ctrl+C, tabbing to the next field, and pasting with Ctrl+V

Starting URL: https://gotranscript.com/text-compare

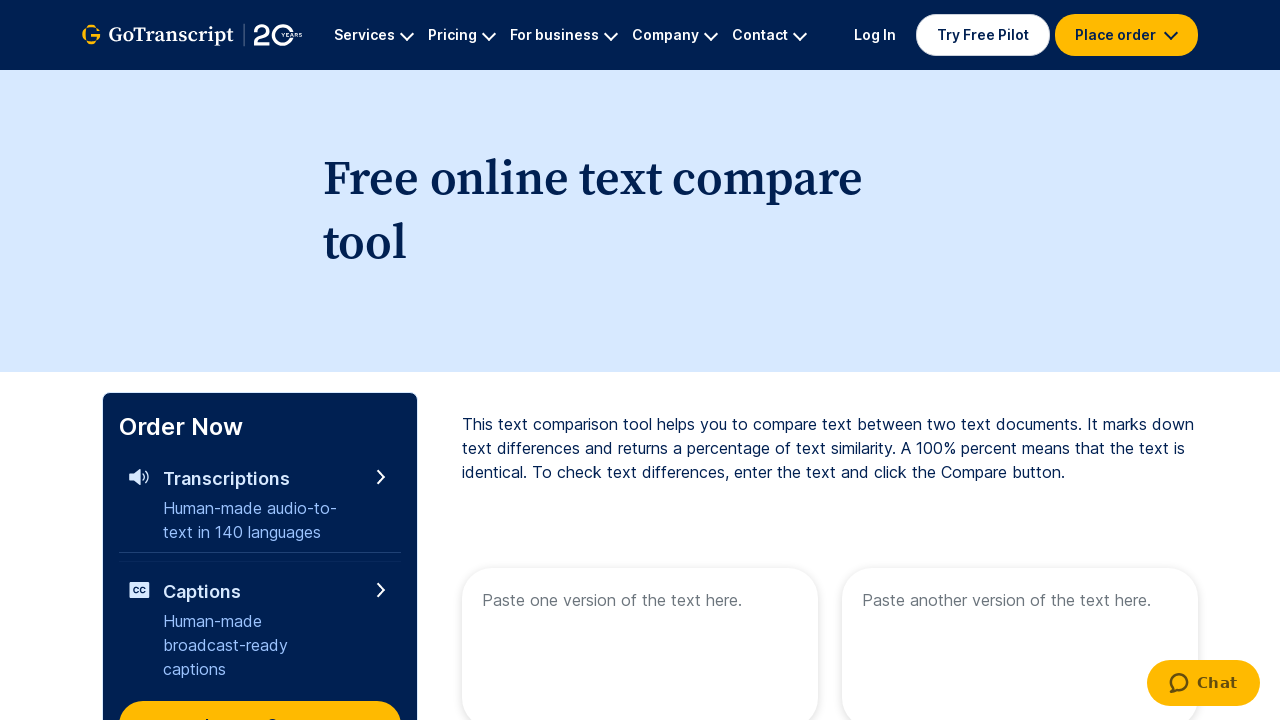

Filled first text area with 'Welcome to automation' on [name='text1']
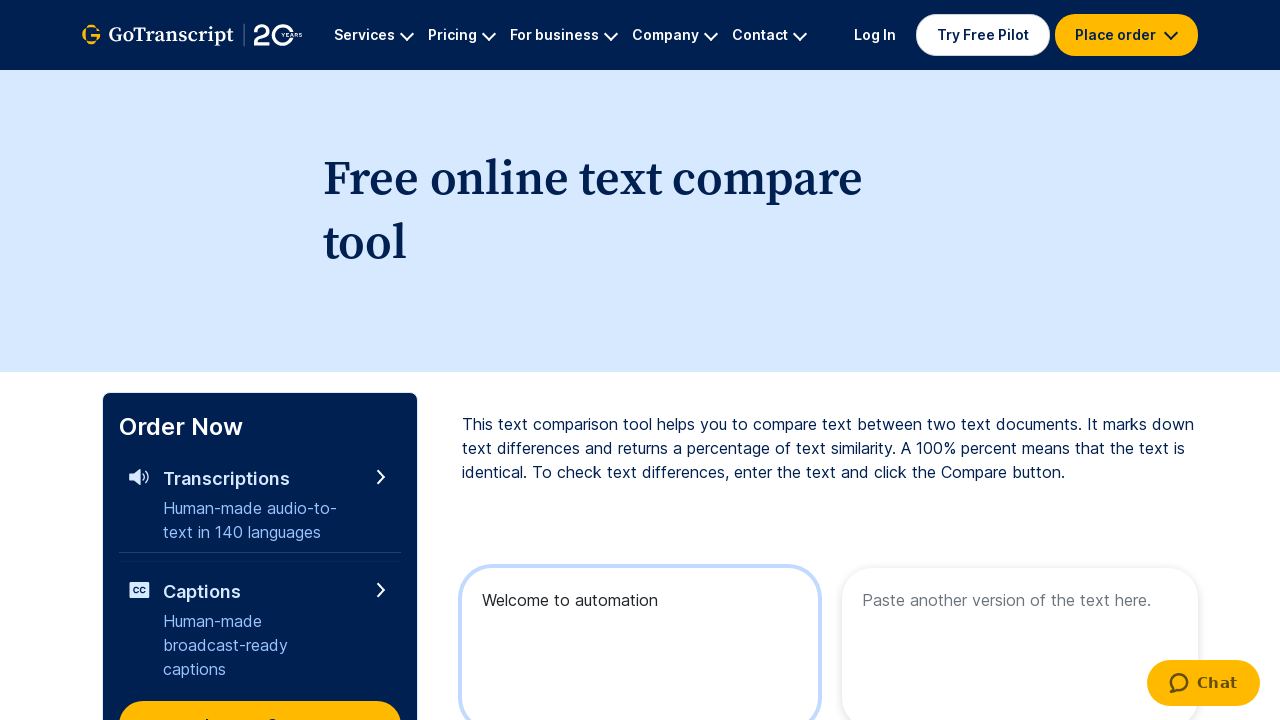

Selected all text in first text area with Ctrl+A
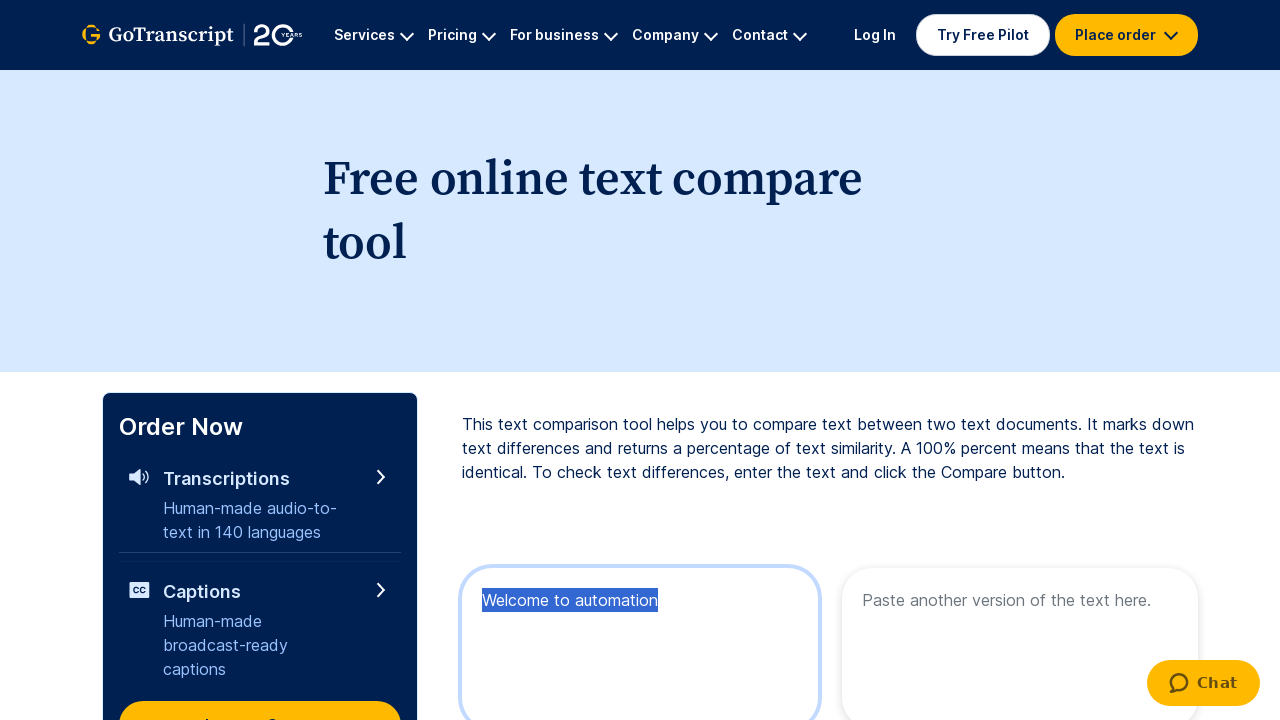

Copied selected text with Ctrl+C
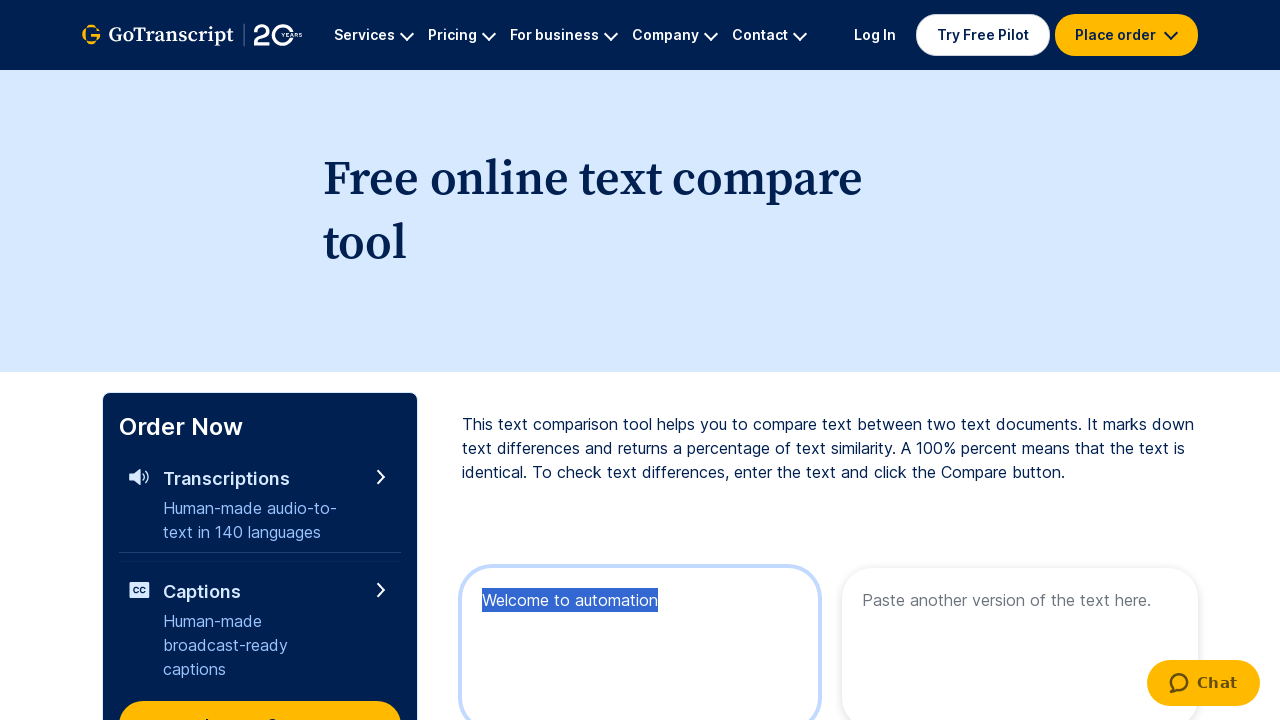

Tabbed to next field
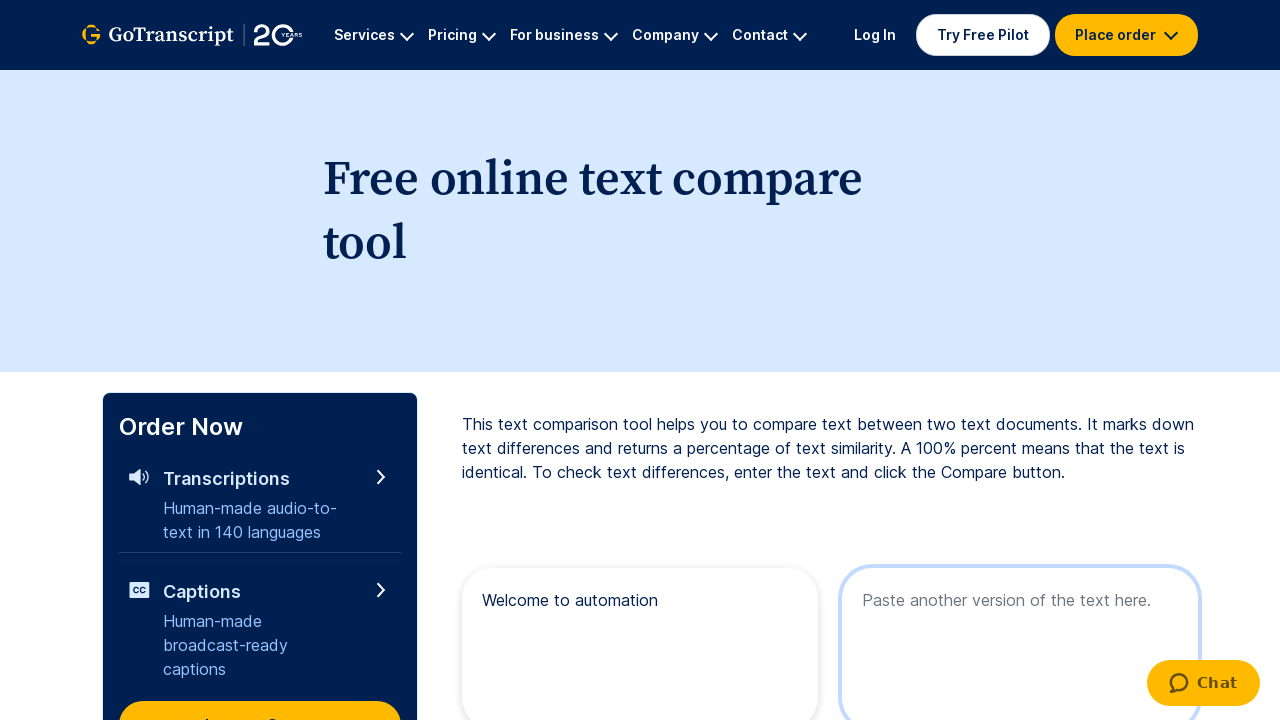

Pasted text into second field with Ctrl+V
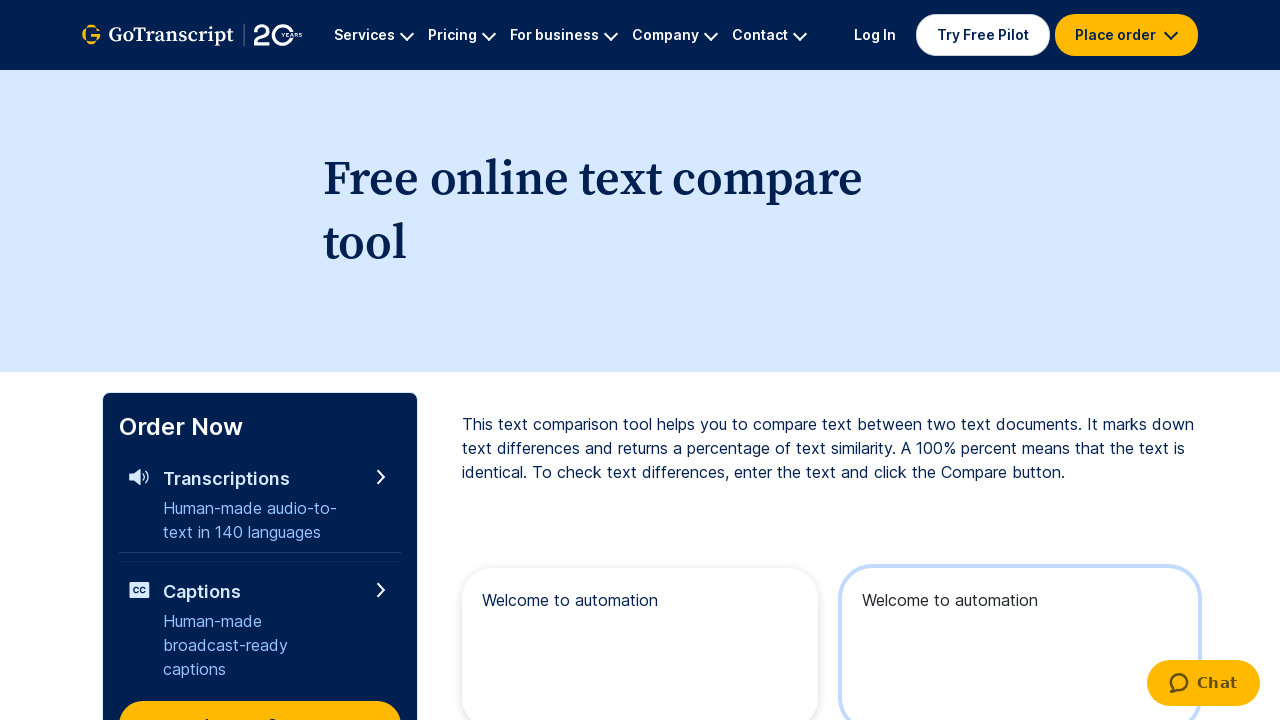

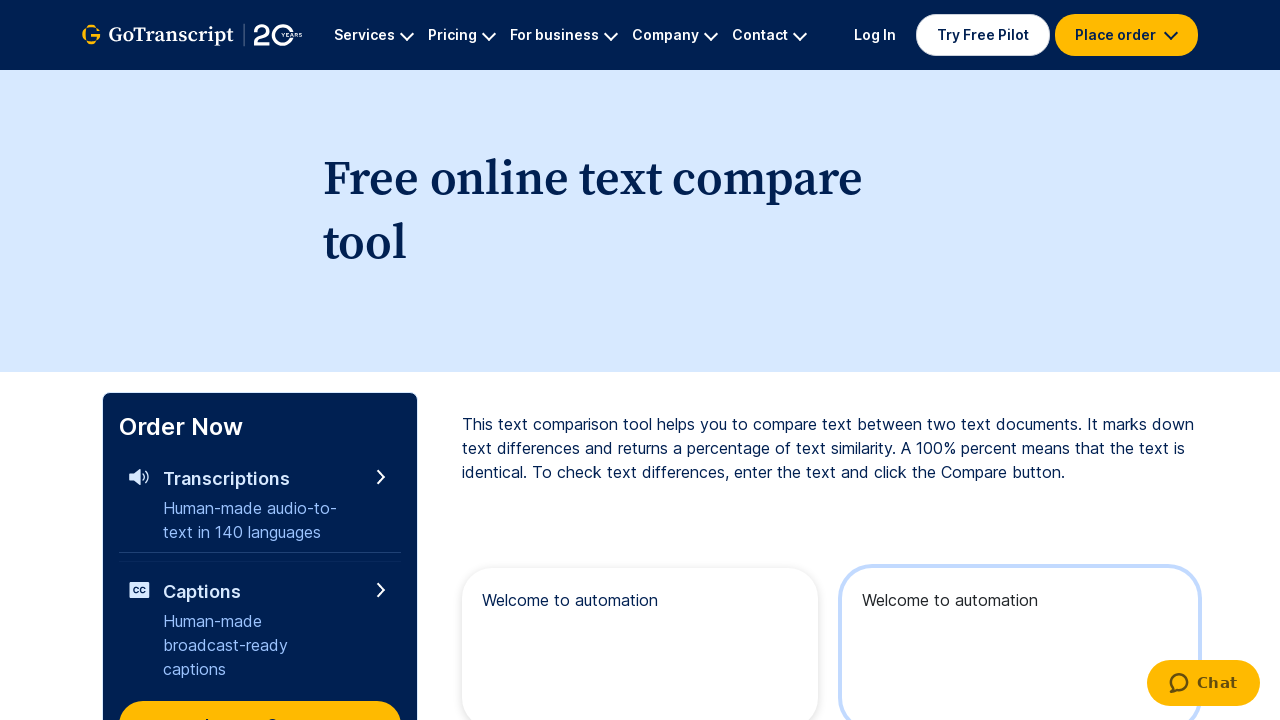